Navigates to jond.co.kr website and waits for the page to load, verifying the page is accessible.

Starting URL: http://jond.co.kr

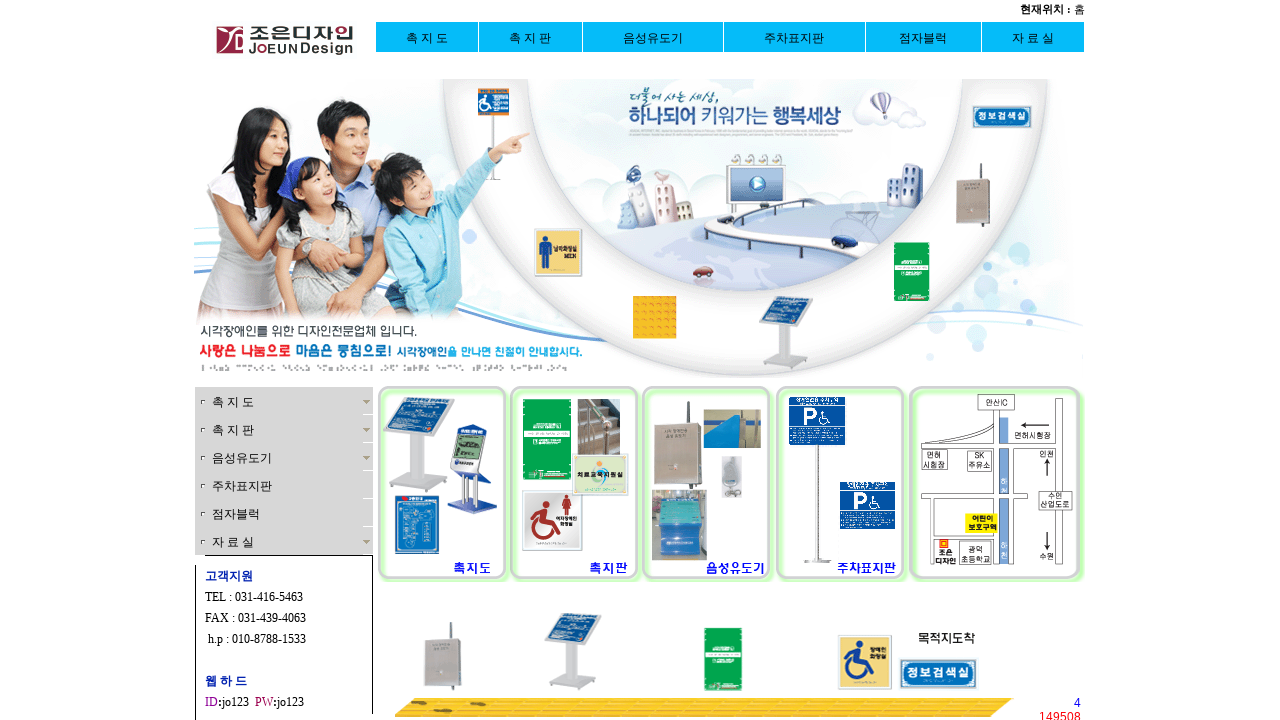

Page DOM content loaded
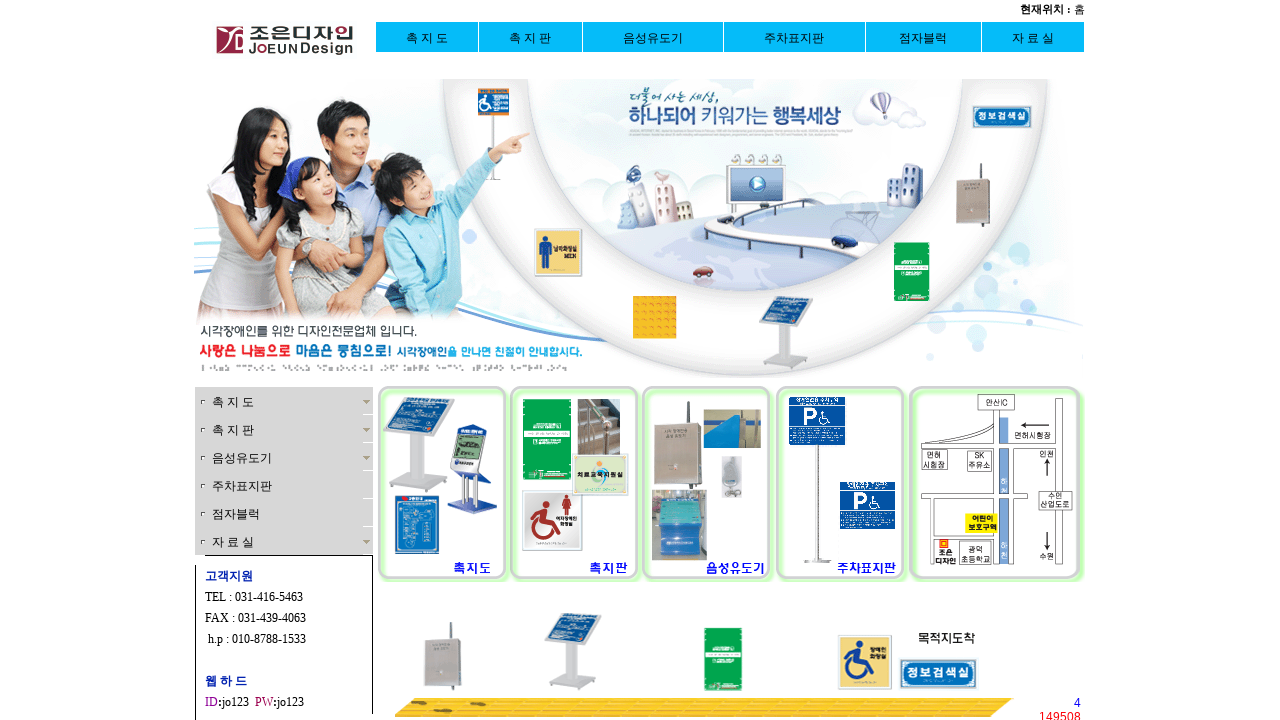

Body element found, page is accessible
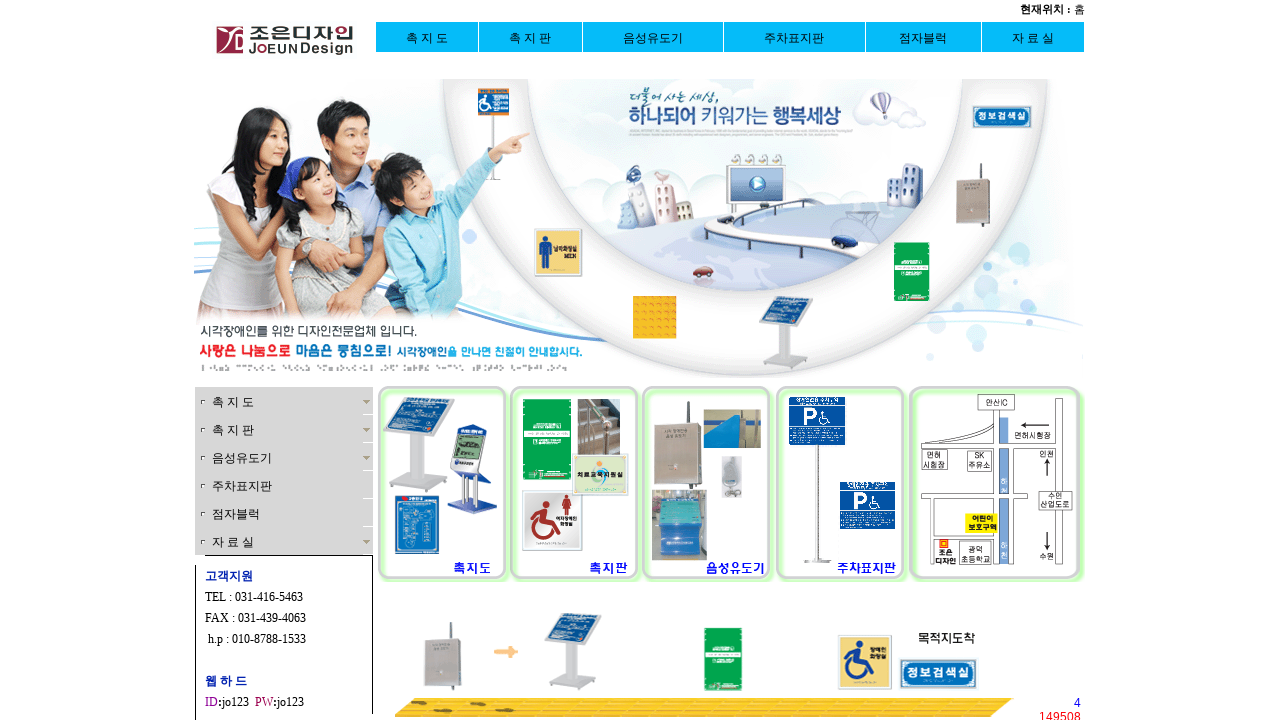

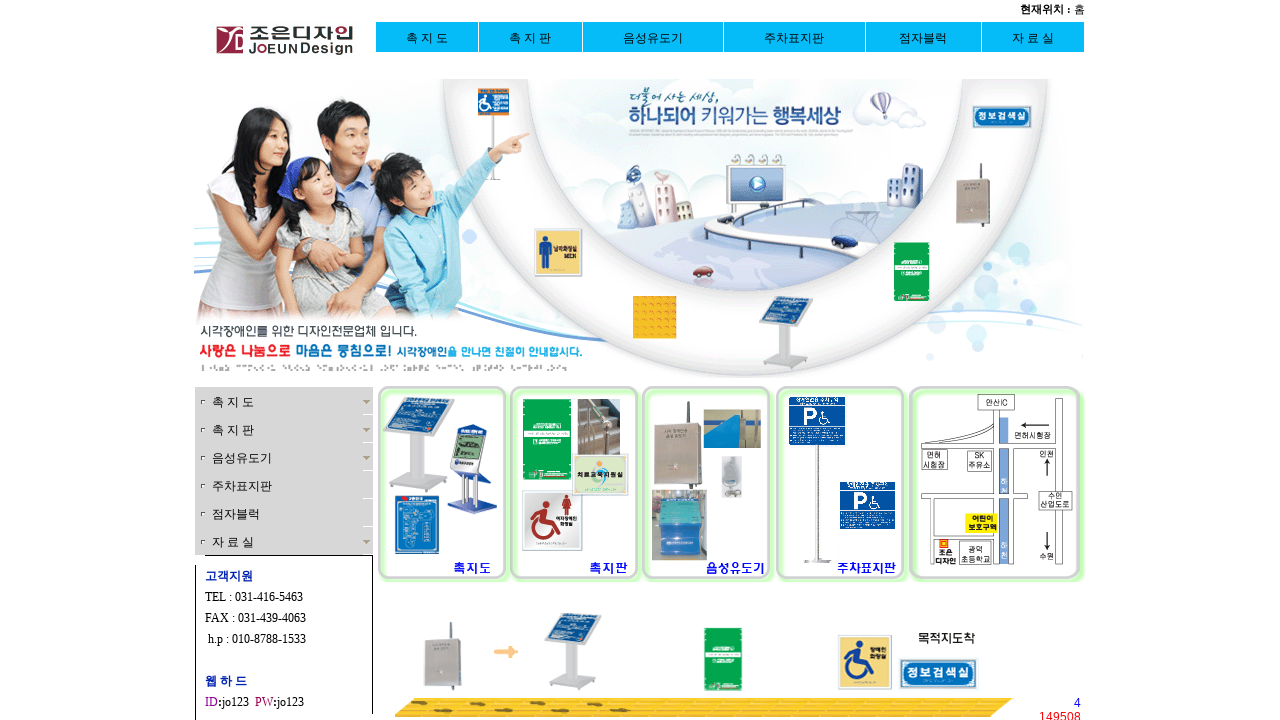